Tests an e-commerce flow by adding specific vegetables (Cucumber, Brocolli, Beetroot) to cart, proceeding to checkout, applying a promo code, and verifying the promo is applied successfully.

Starting URL: https://rahulshettyacademy.com/seleniumPractise/

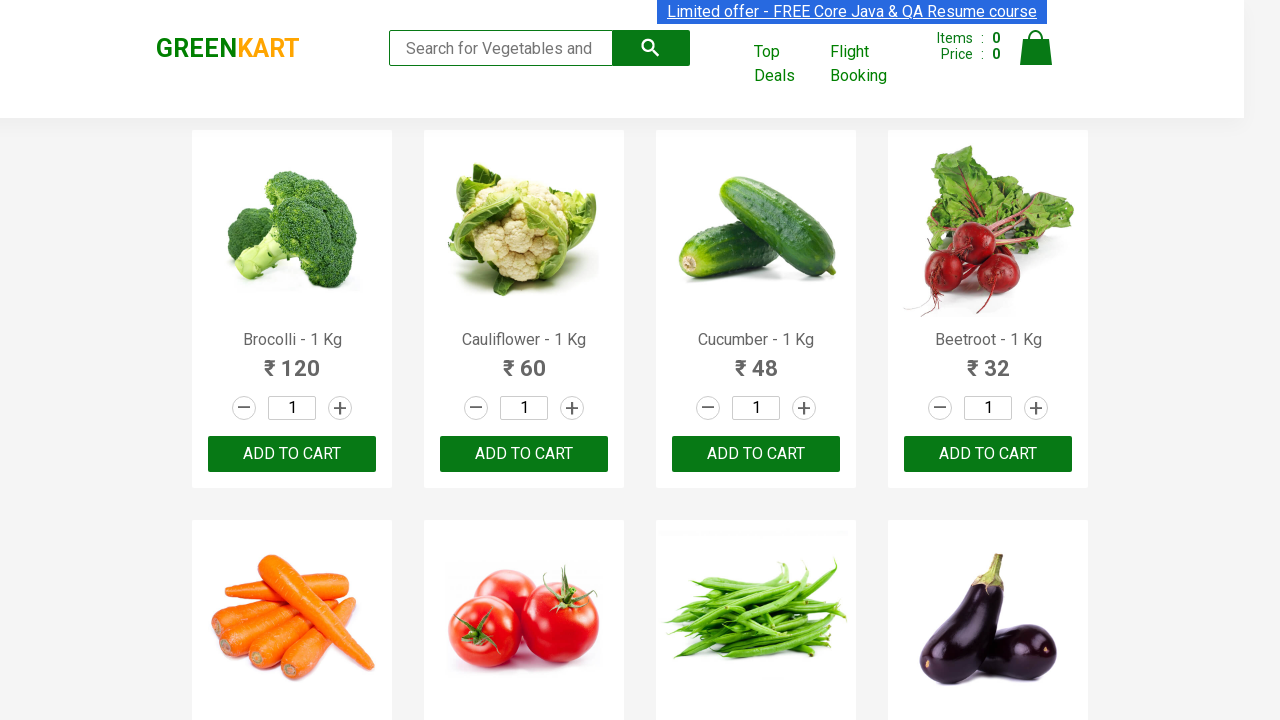

Waited for product list to load
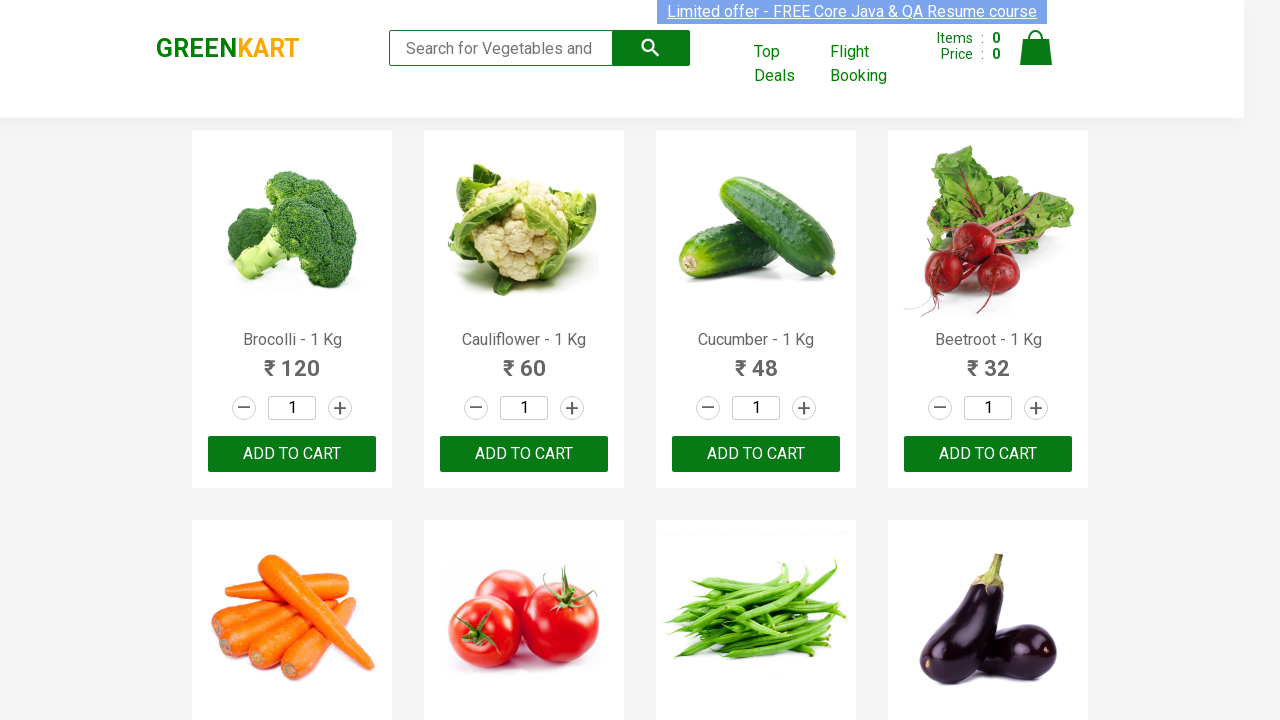

Retrieved all product elements from the page
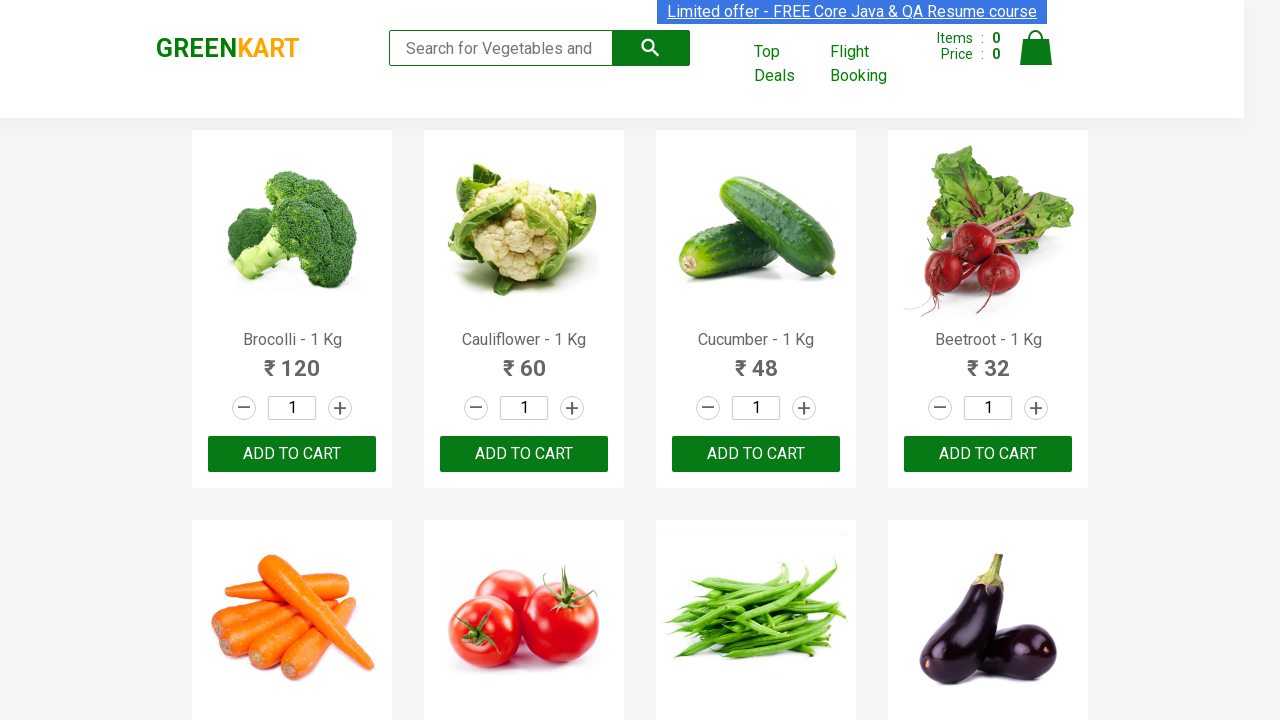

Added Brocolli to cart at (292, 454) on xpath=//div[@class='product-action']/button >> nth=0
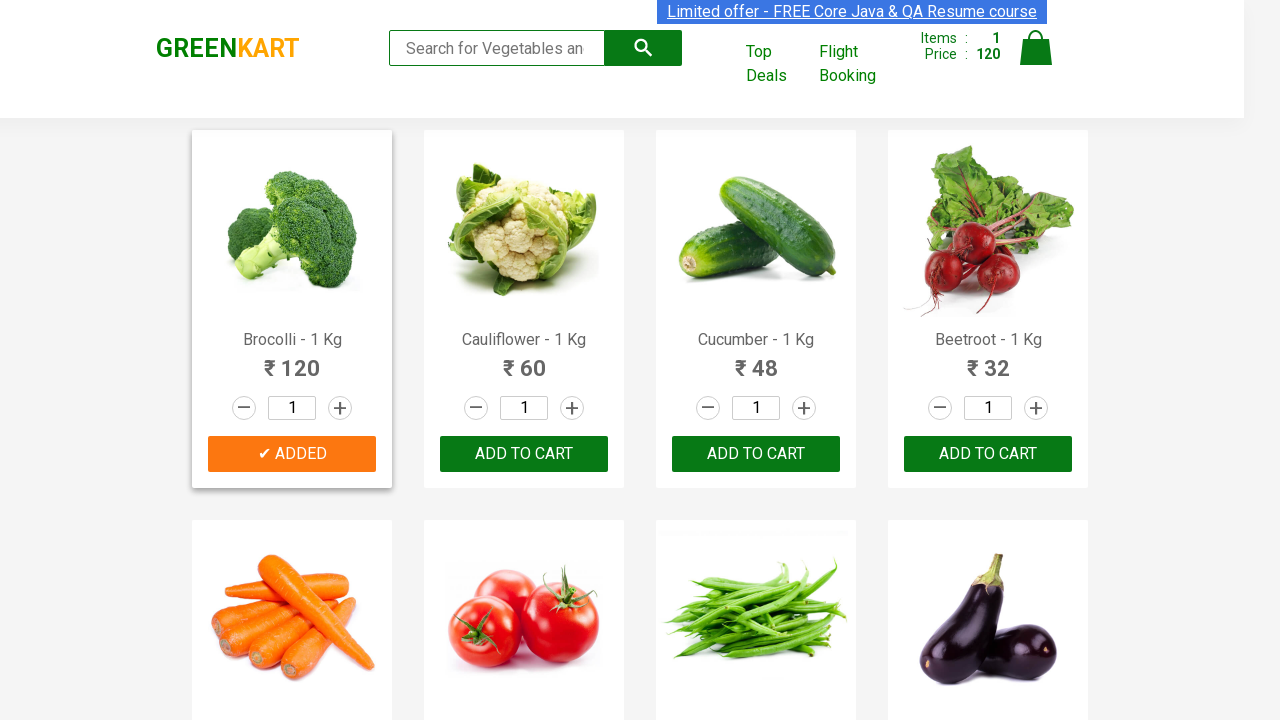

Added Cucumber to cart at (756, 454) on xpath=//div[@class='product-action']/button >> nth=2
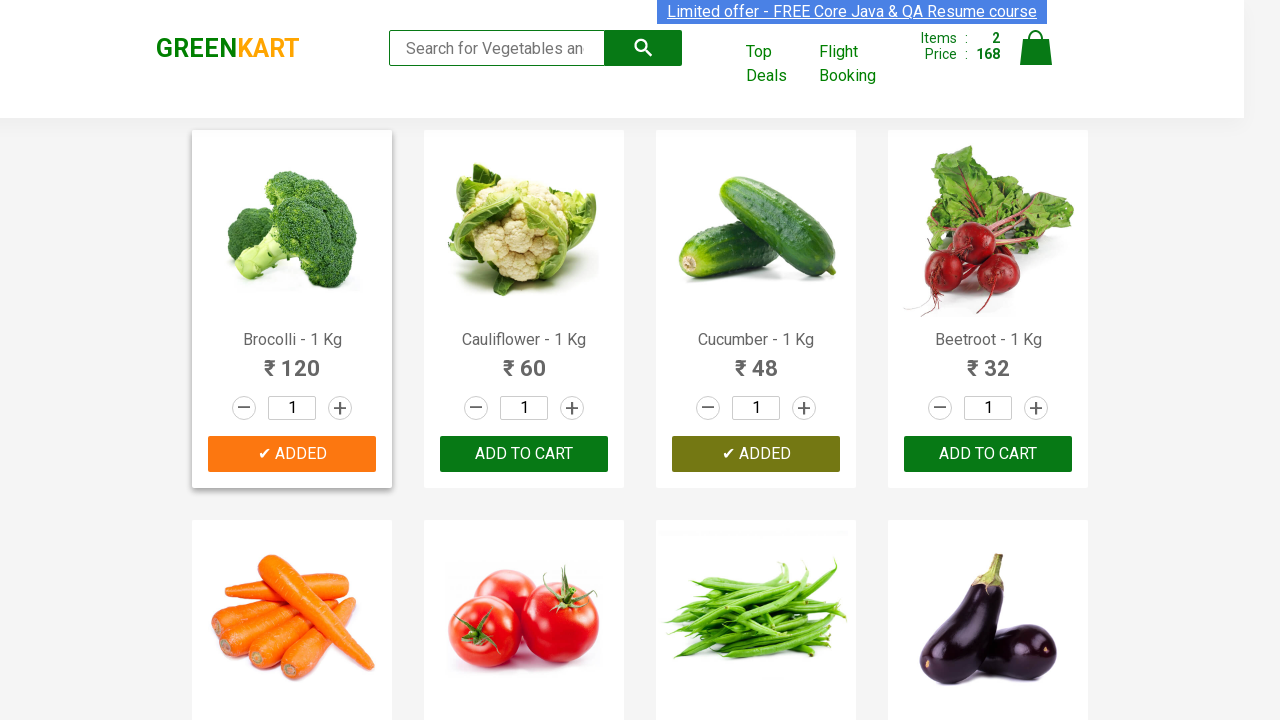

Added Beetroot to cart at (988, 454) on xpath=//div[@class='product-action']/button >> nth=3
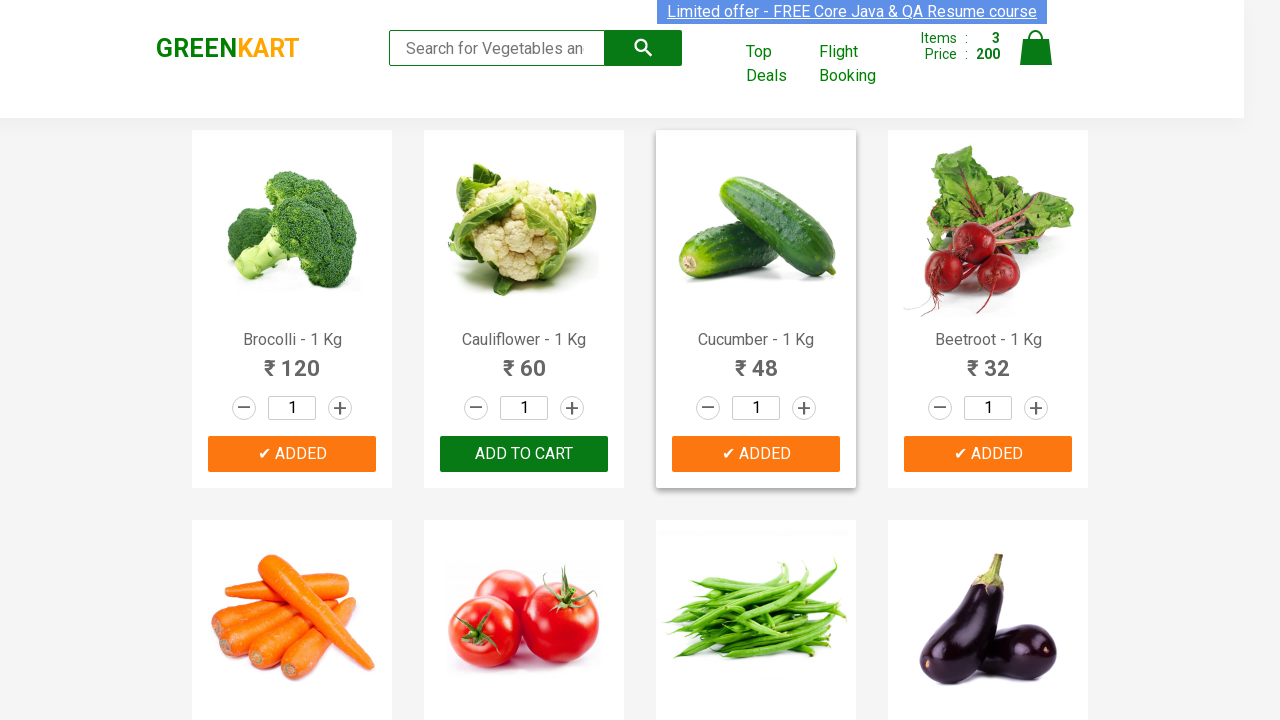

Clicked on cart icon to view cart at (1036, 48) on img[alt='Cart']
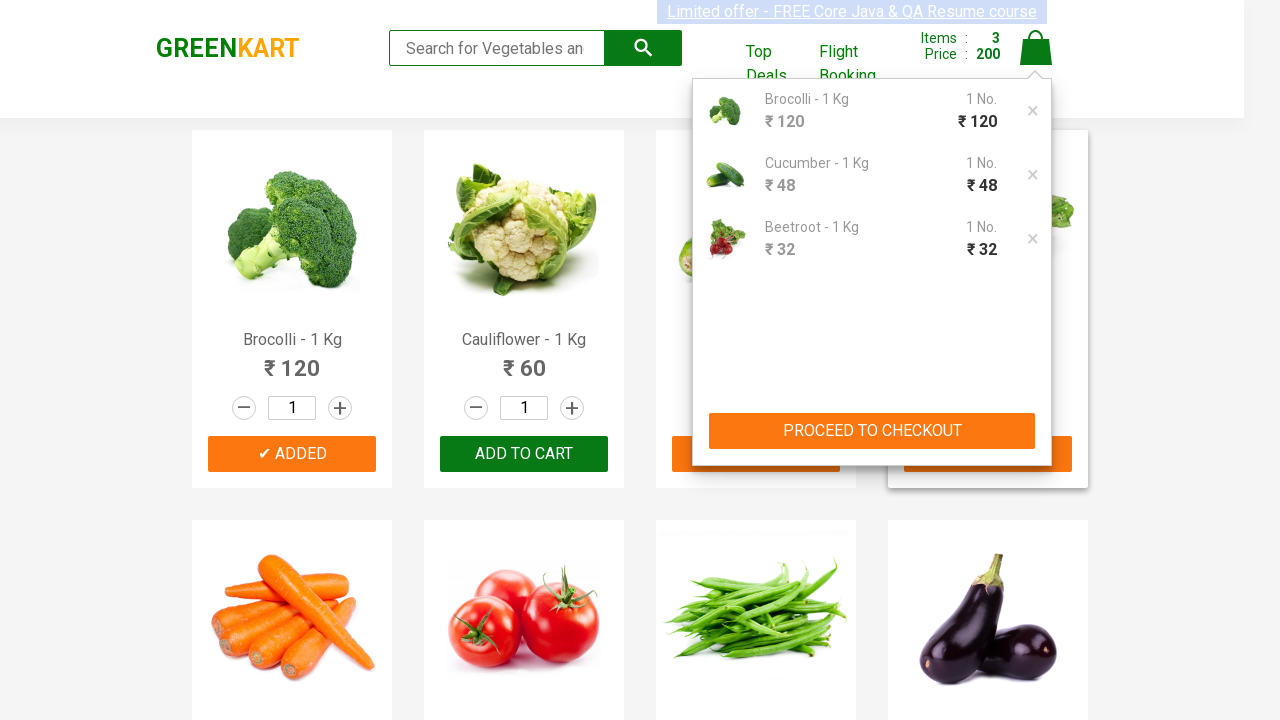

Clicked proceed to checkout button at (872, 431) on xpath=//button[contains(text(),'PROCEED TO CHECKOUT')]
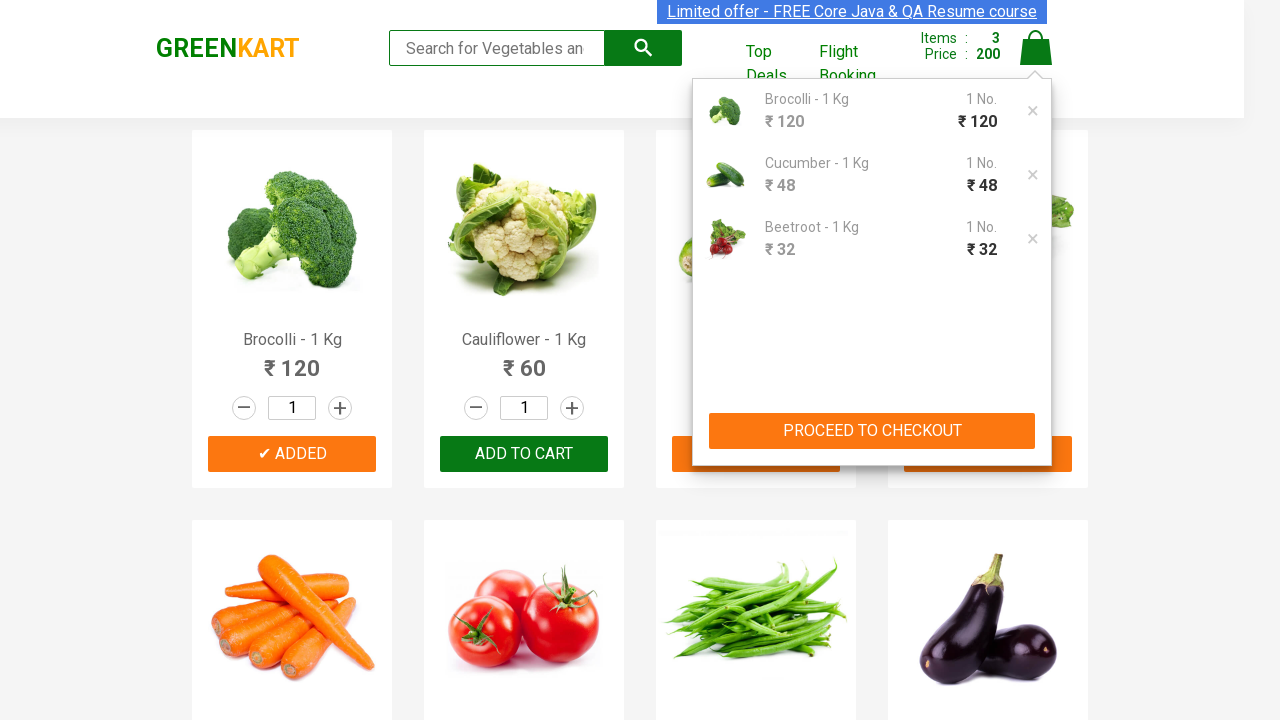

Waited for promo code input field to become visible
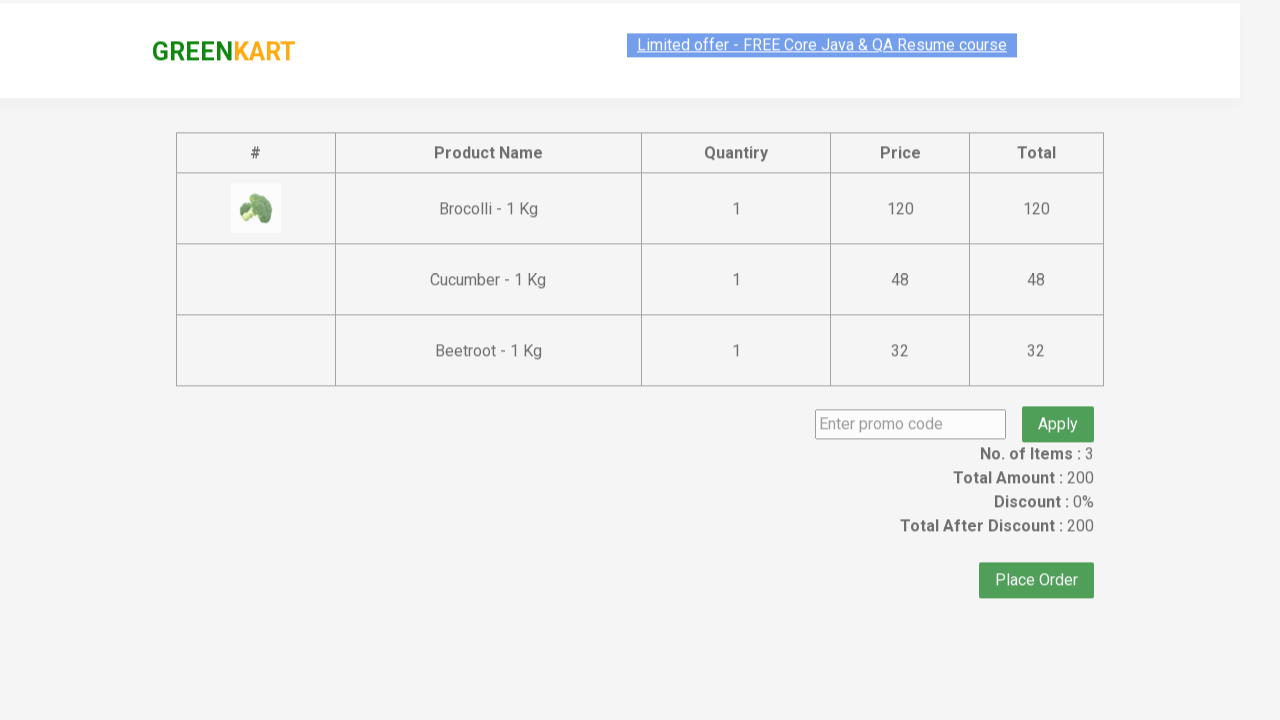

Entered promo code 'rahulshettyacademy' on input.promoCode
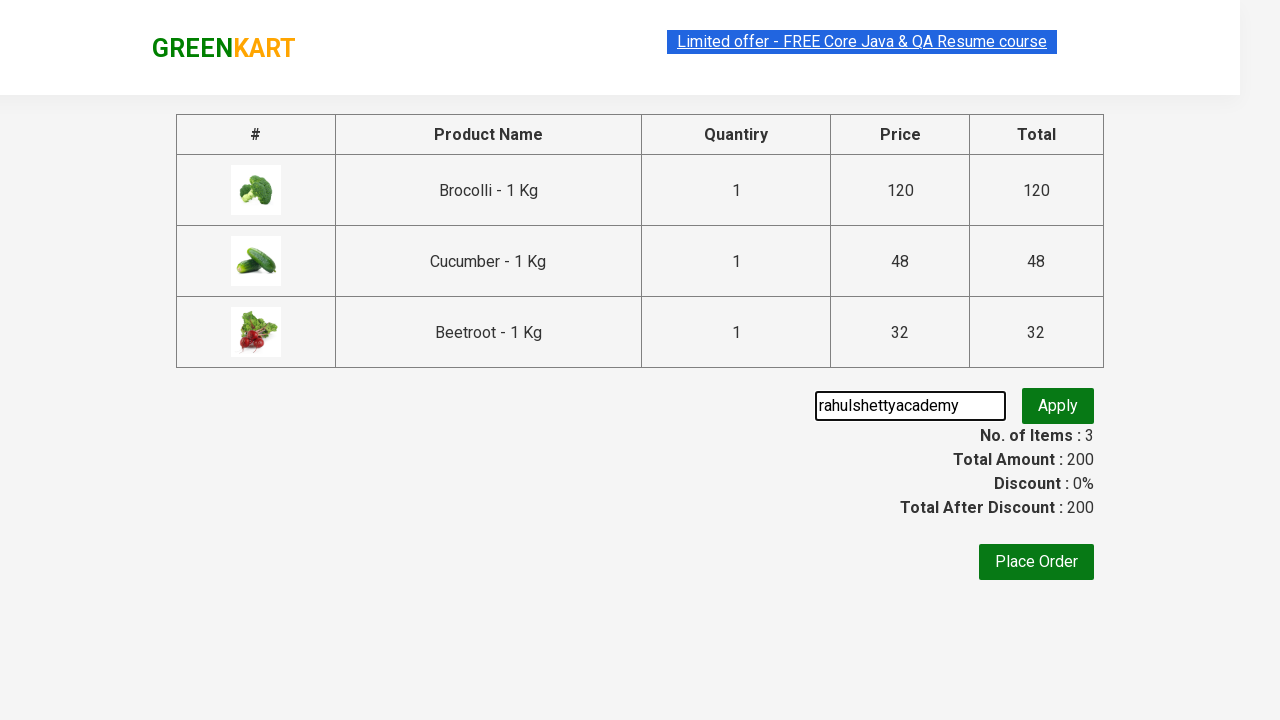

Clicked apply promo button at (1058, 406) on button.promoBtn
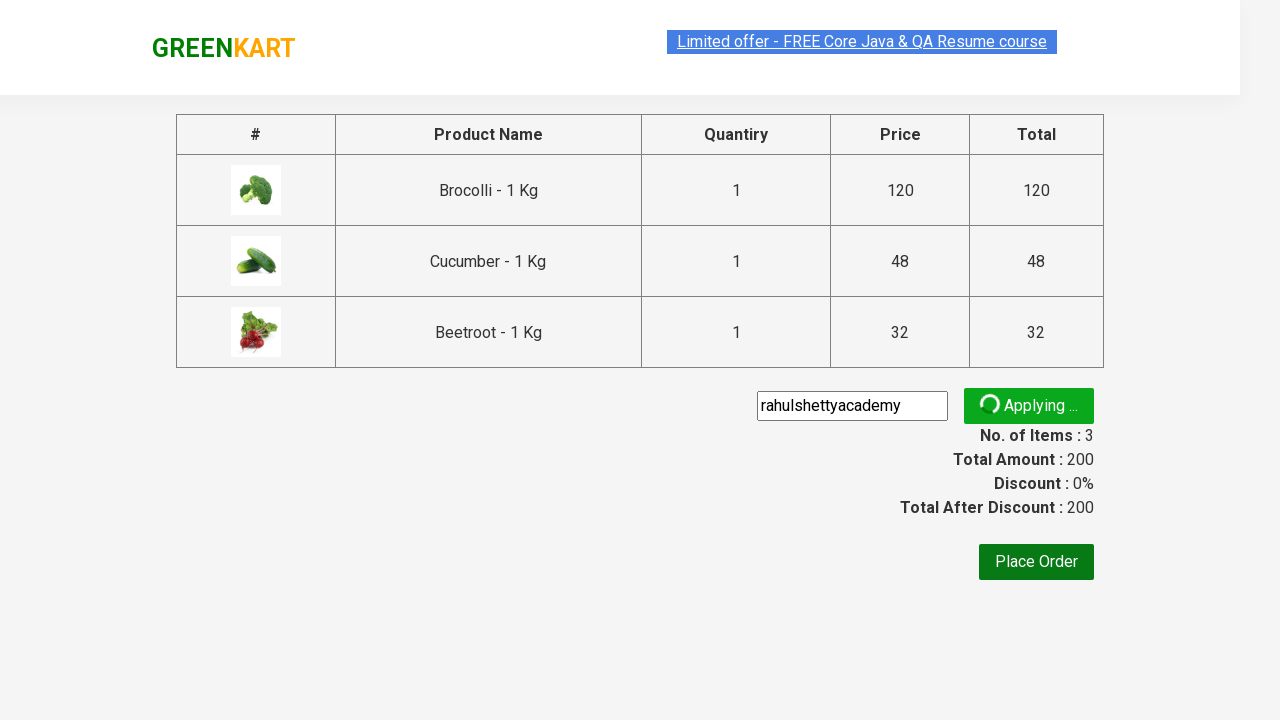

Promo code applied successfully - confirmation message appeared
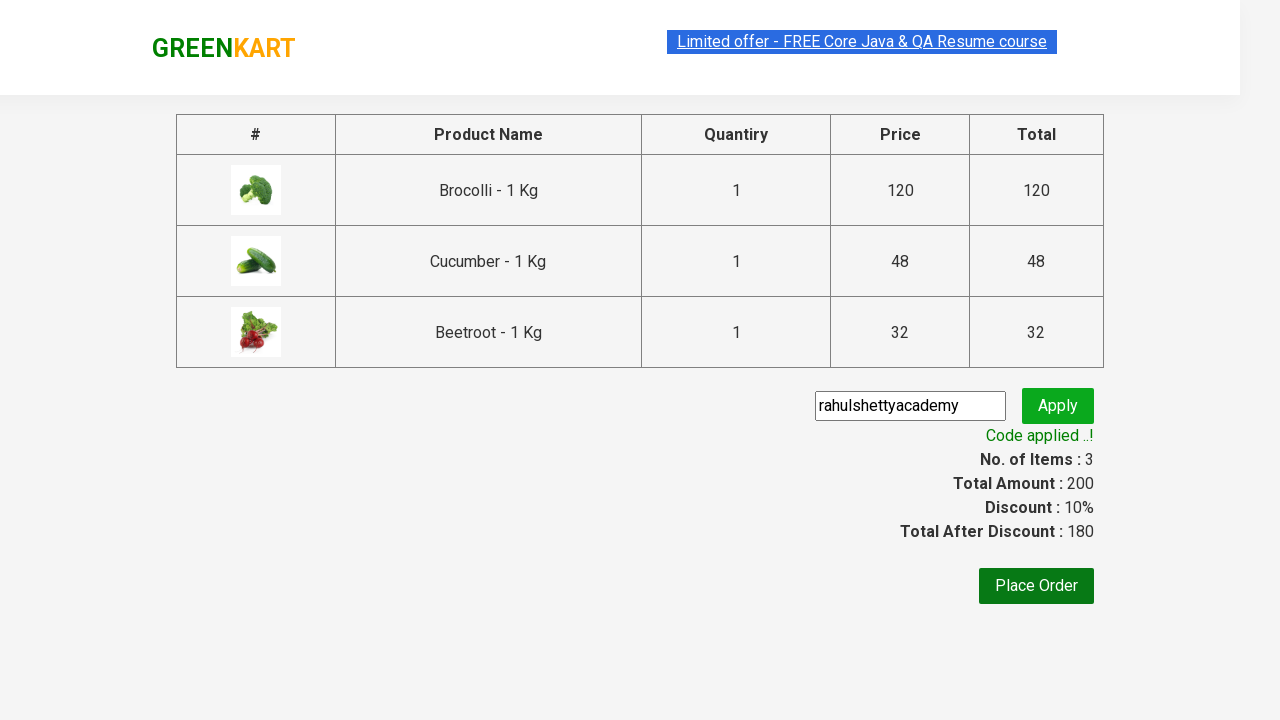

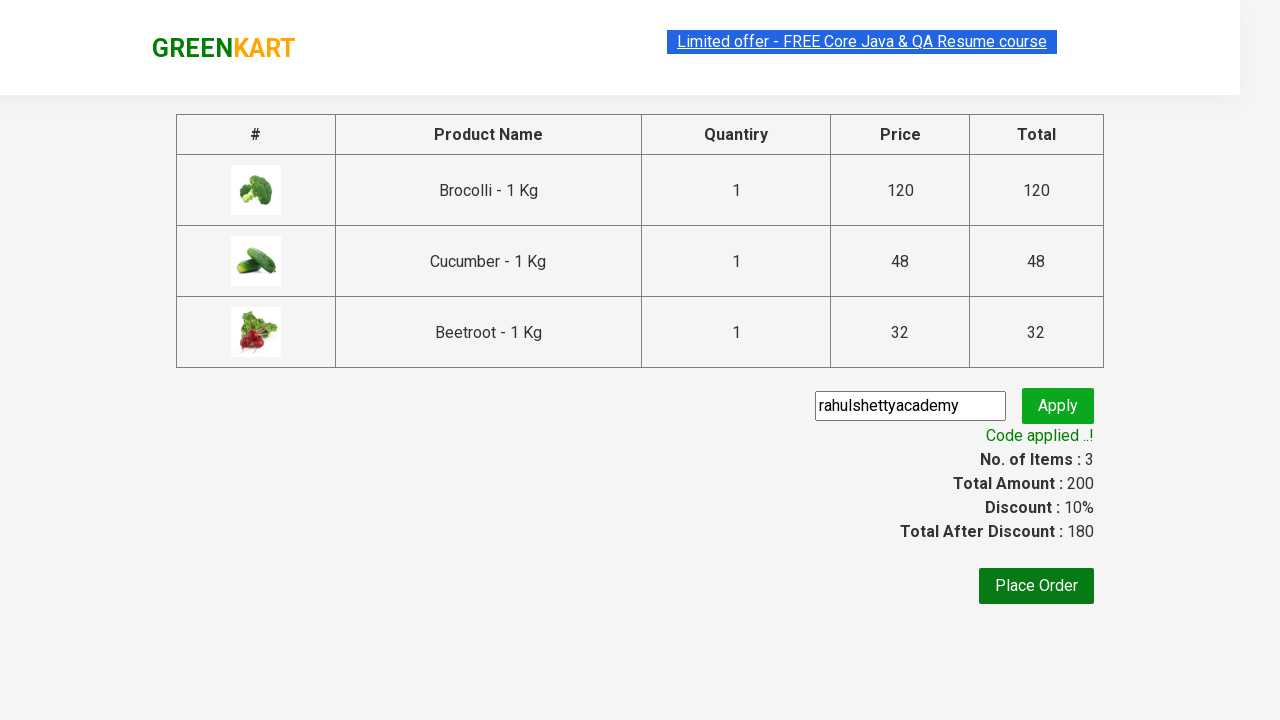